Tests navigation to an Angular demo app and clicks on the library button while intercepting network requests

Starting URL: https://rahulshettyacademy.com/angularAppdemo/

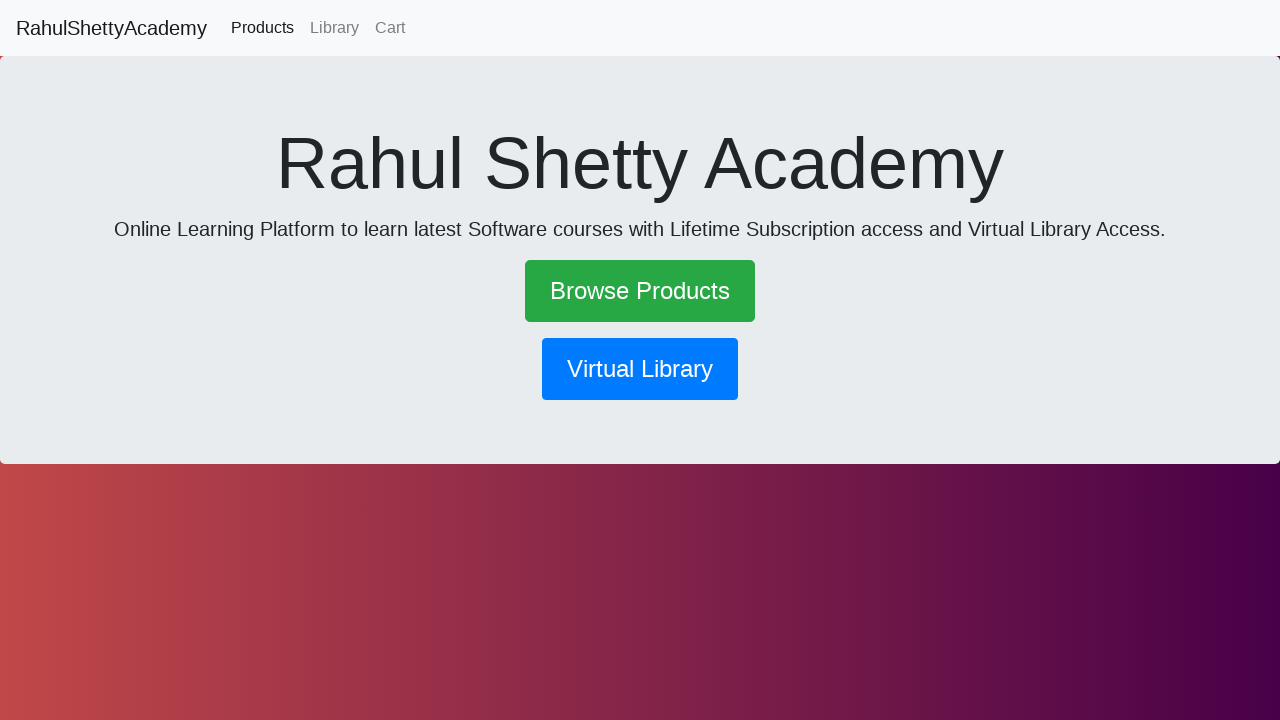

Navigated to Angular demo app at https://rahulshettyacademy.com/angularAppdemo/
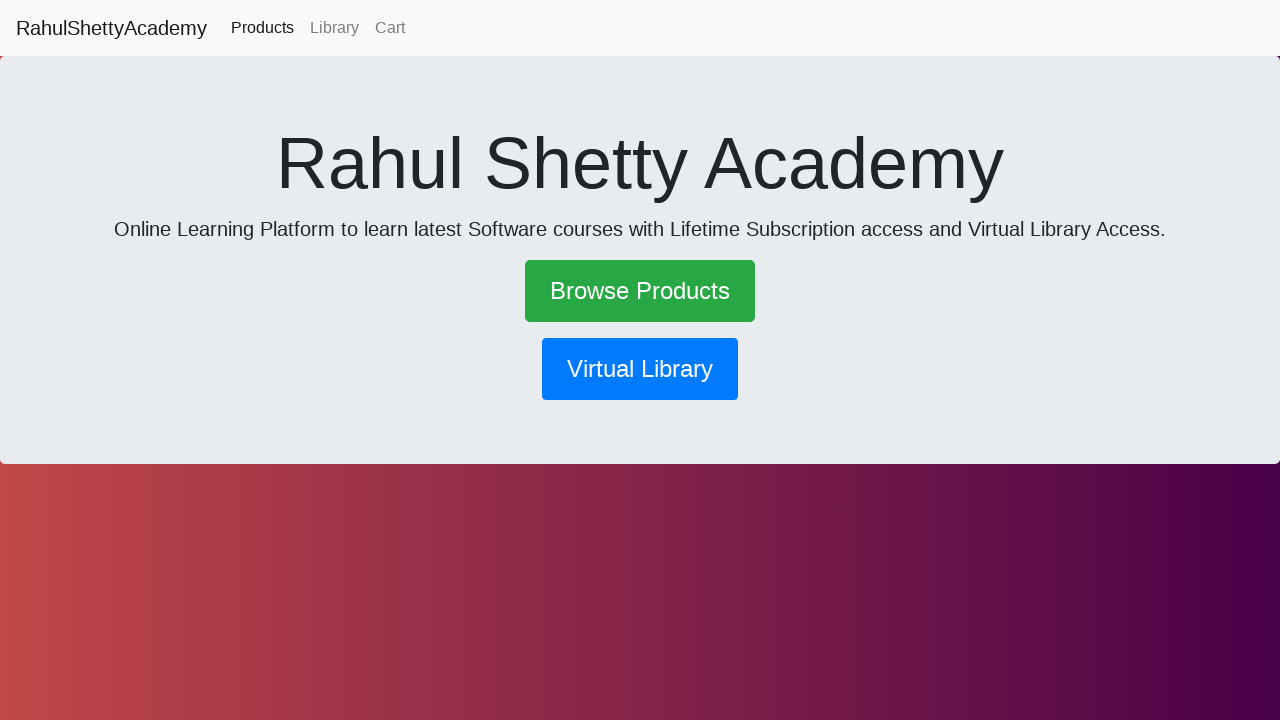

Clicked on the library button at (640, 369) on button[routerlink*='library']
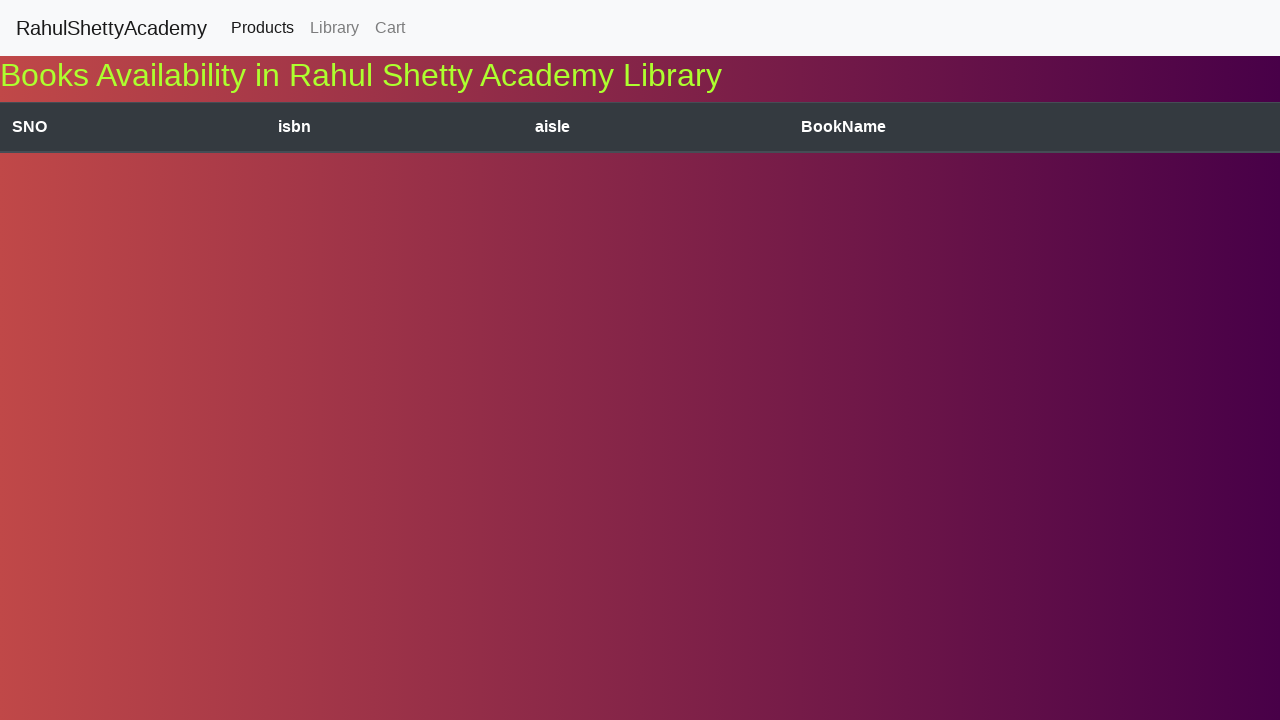

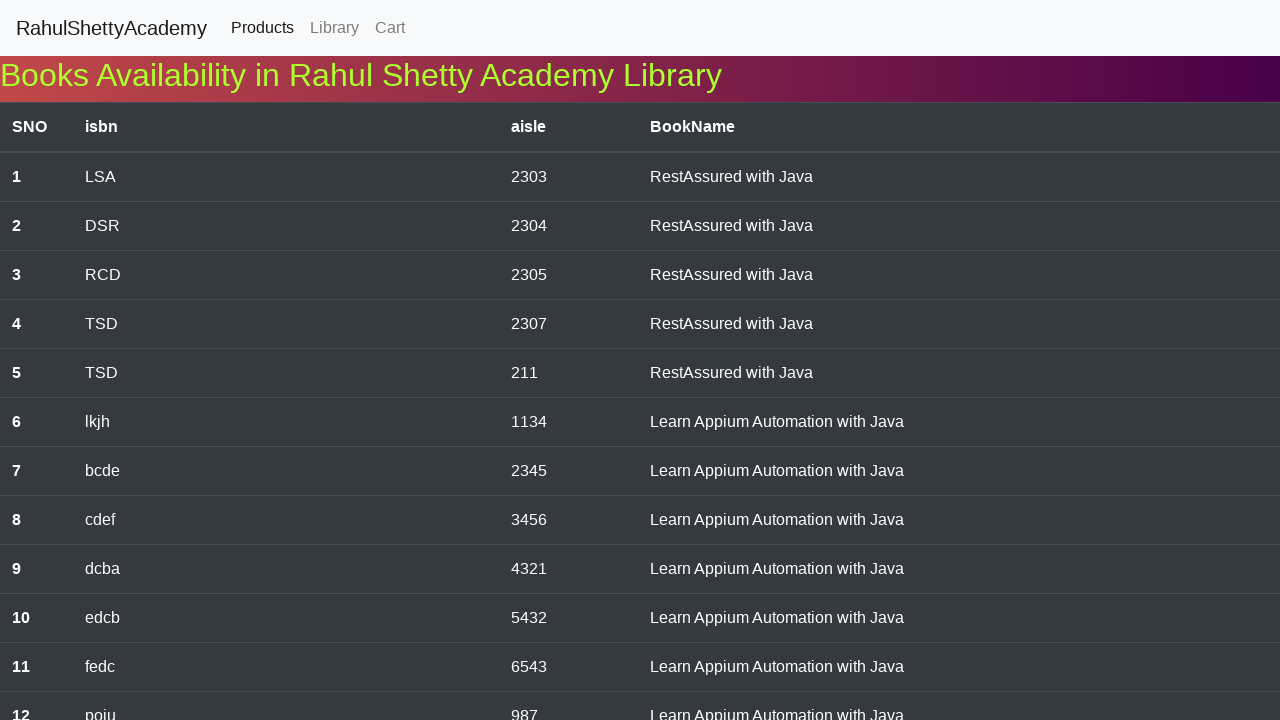